Tests that the currently applied filter link is highlighted

Starting URL: https://demo.playwright.dev/todomvc

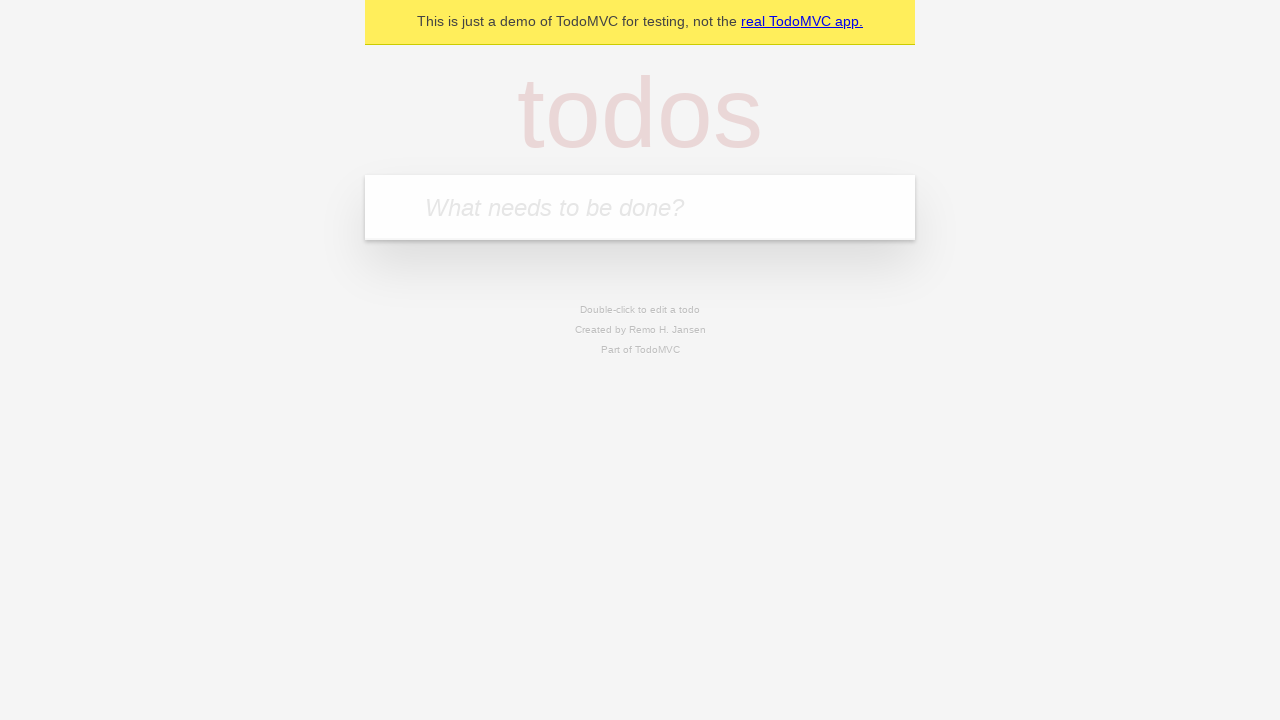

Filled todo input with 'buy some cheese' on internal:attr=[placeholder="What needs to be done?"i]
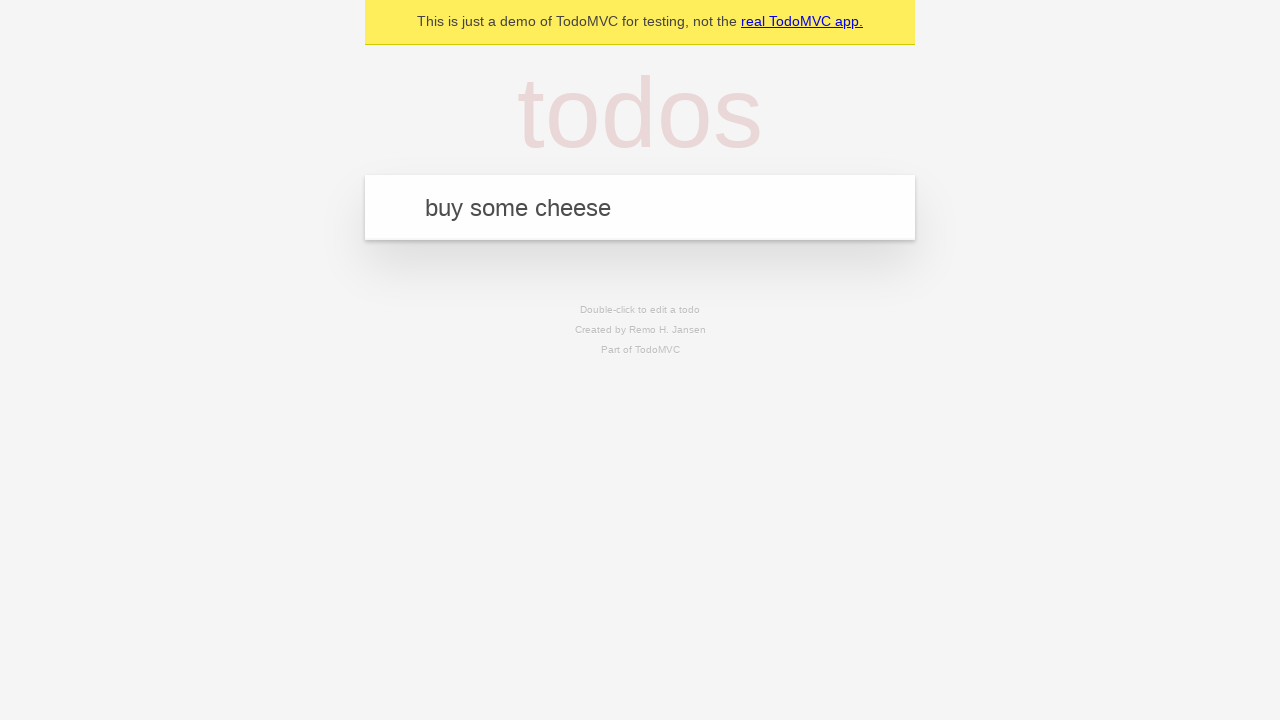

Pressed Enter to create todo 'buy some cheese' on internal:attr=[placeholder="What needs to be done?"i]
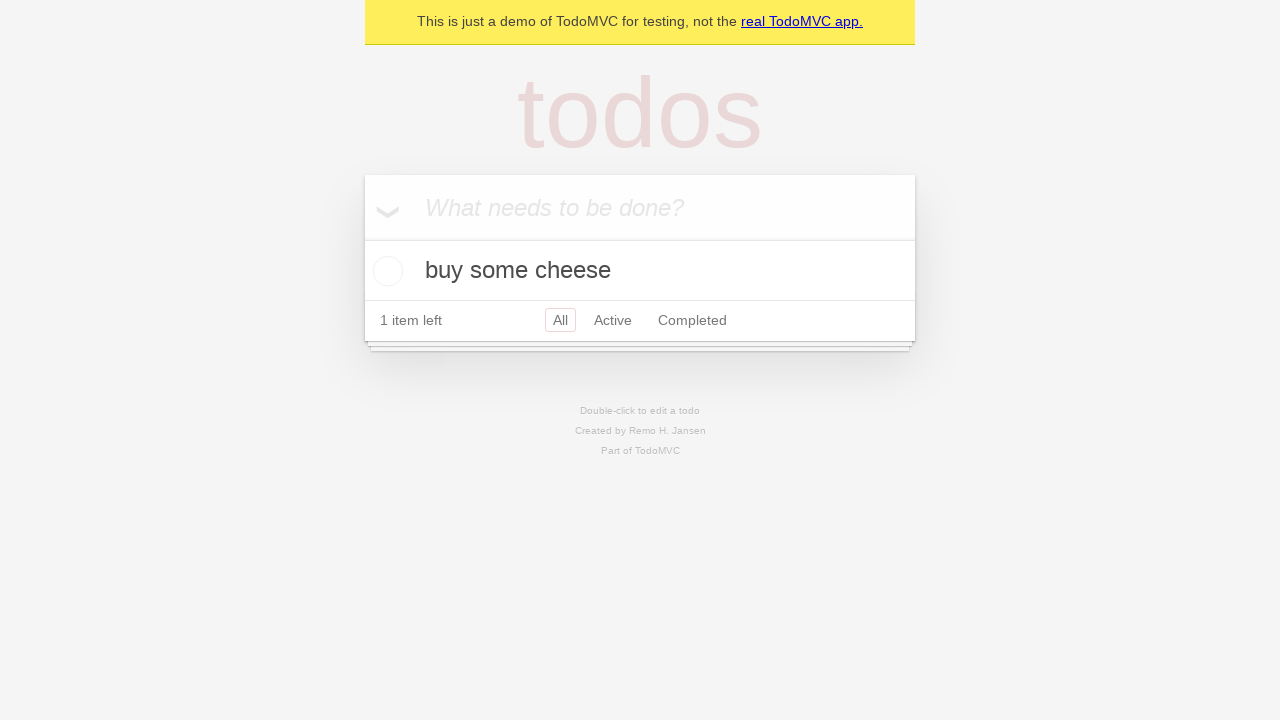

Filled todo input with 'feed the cat' on internal:attr=[placeholder="What needs to be done?"i]
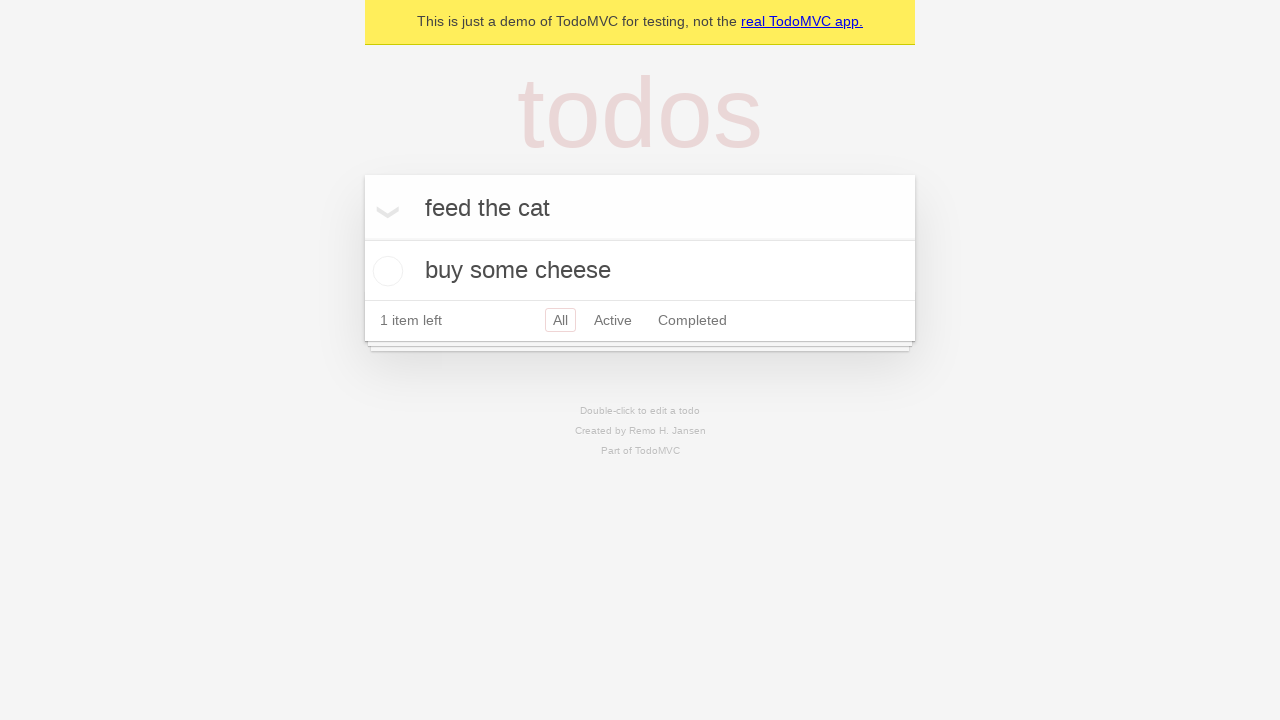

Pressed Enter to create todo 'feed the cat' on internal:attr=[placeholder="What needs to be done?"i]
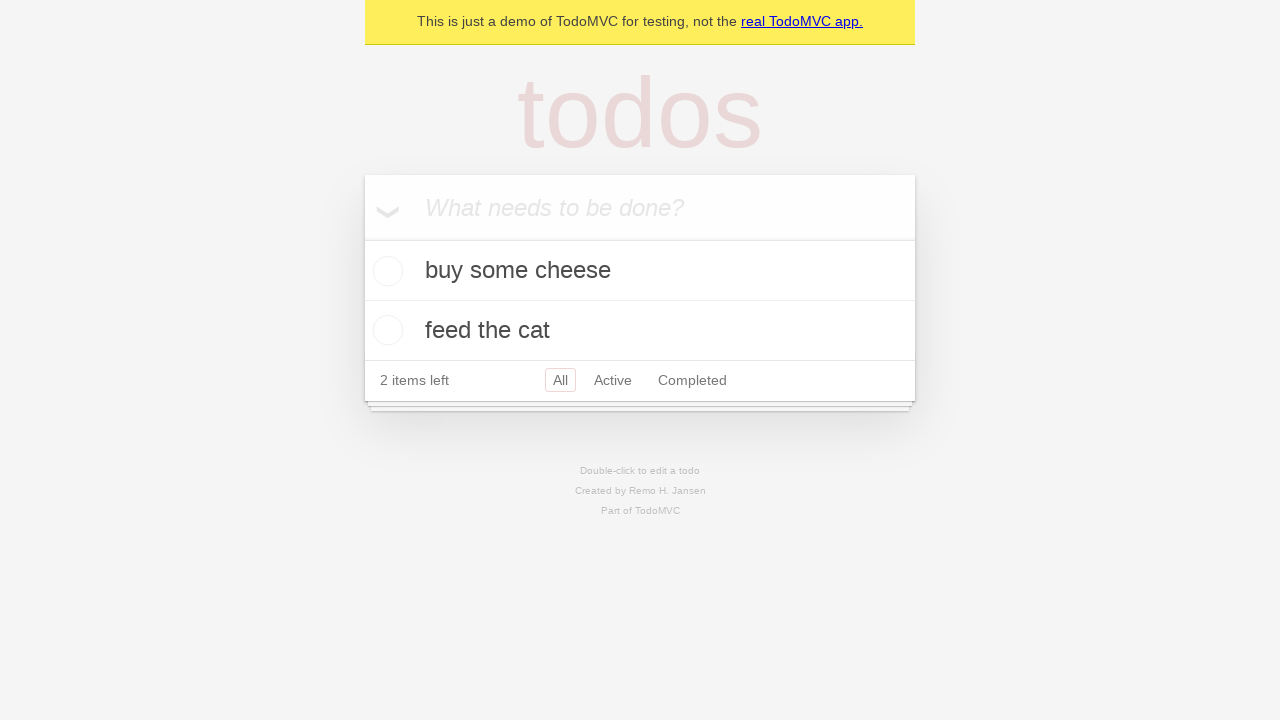

Filled todo input with 'book a doctors appointment' on internal:attr=[placeholder="What needs to be done?"i]
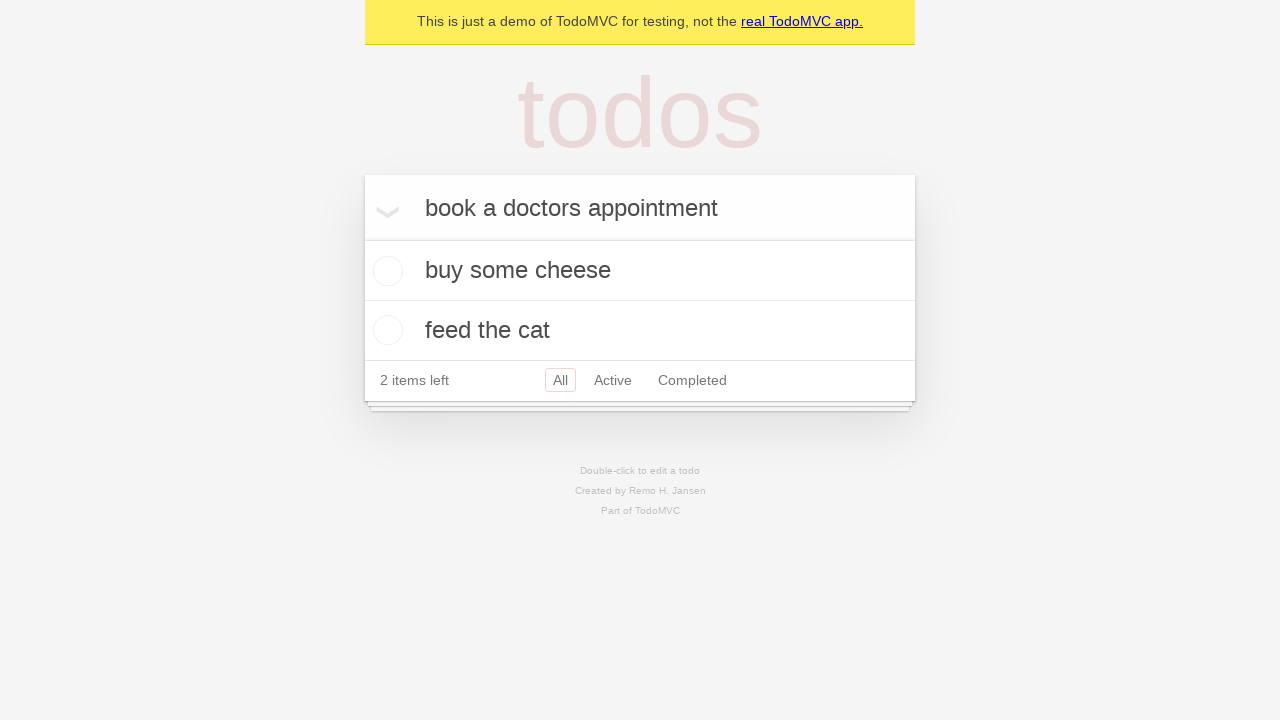

Pressed Enter to create todo 'book a doctors appointment' on internal:attr=[placeholder="What needs to be done?"i]
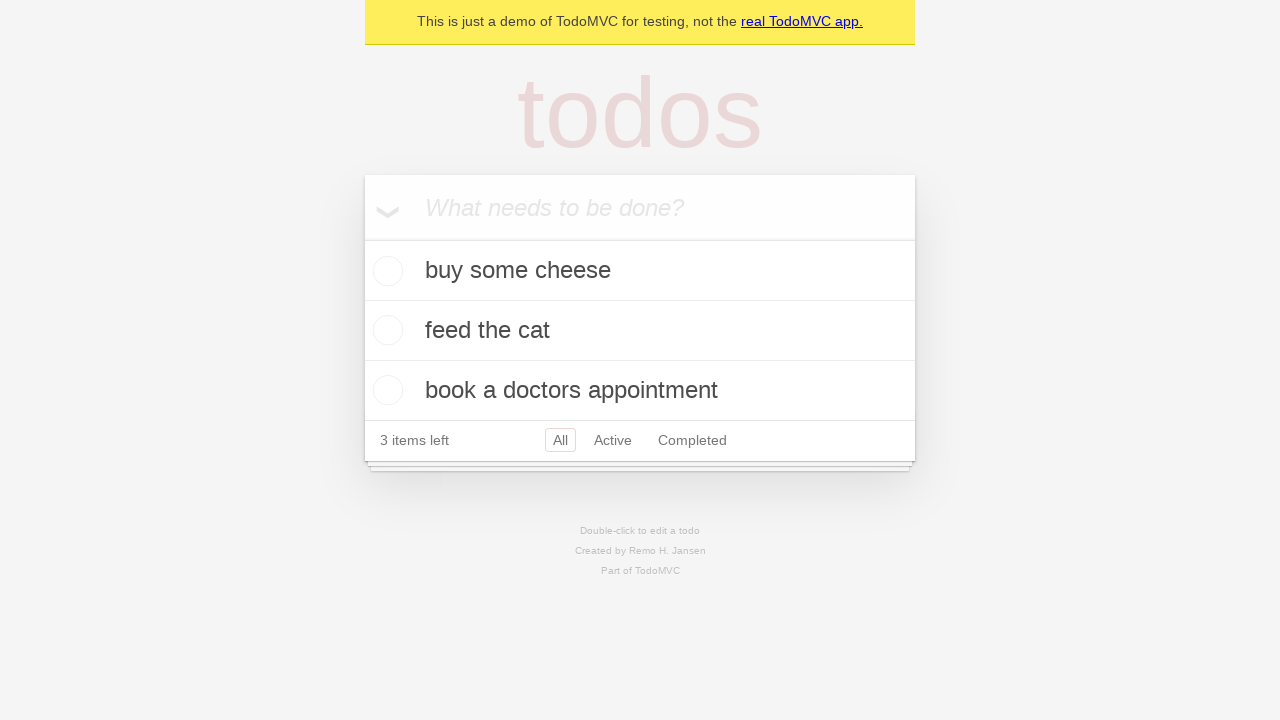

Waited for all 3 todos to be loaded
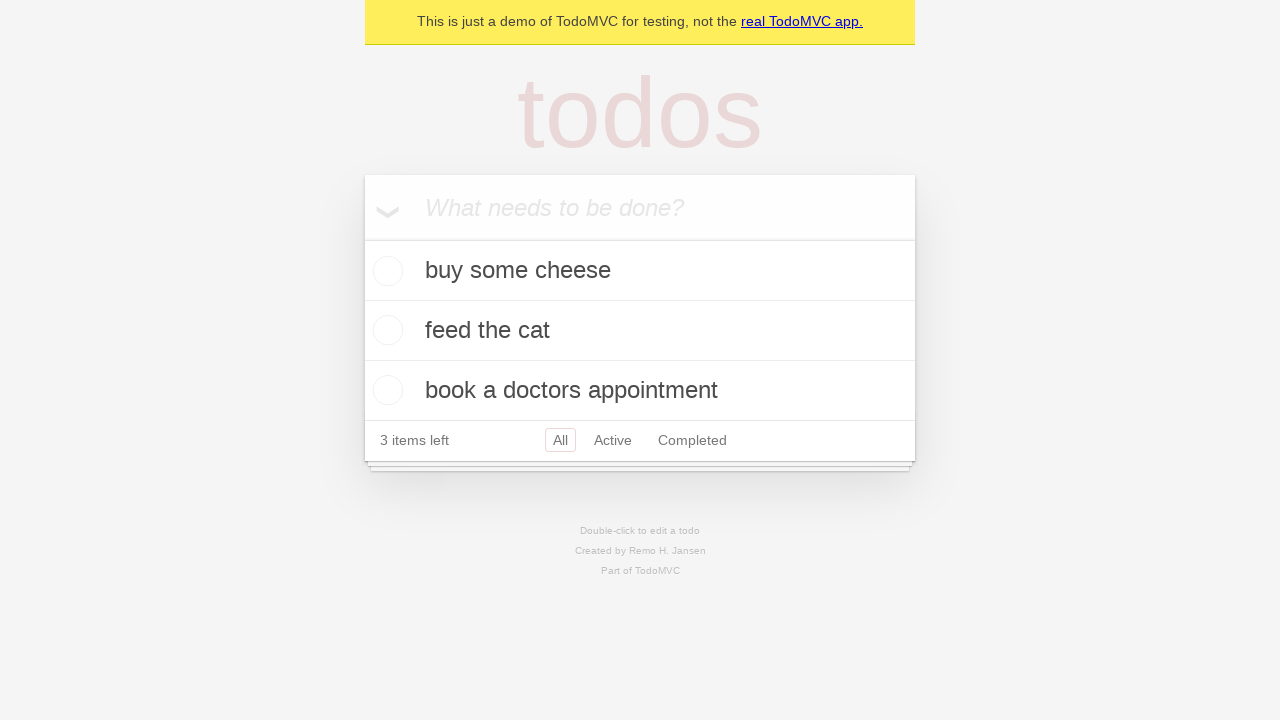

Clicked Active filter link at (613, 440) on internal:role=link[name="Active"i]
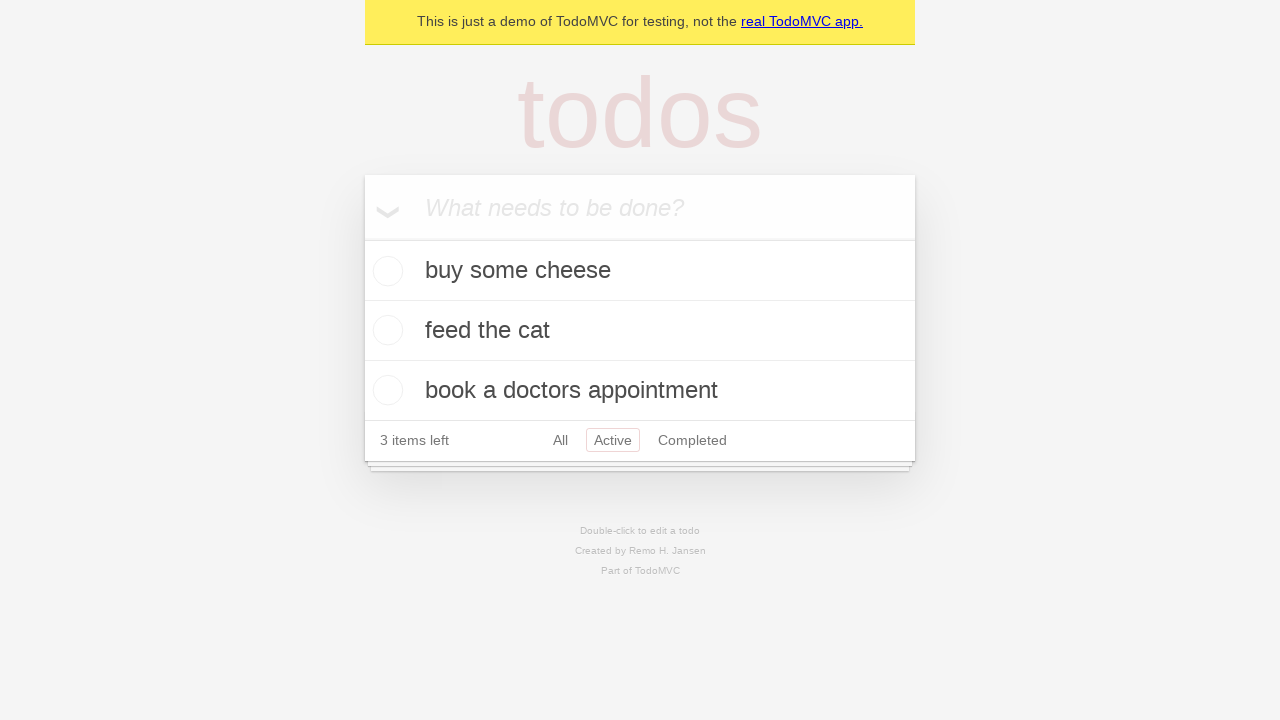

Clicked Completed filter link to verify highlight changes at (692, 440) on internal:role=link[name="Completed"i]
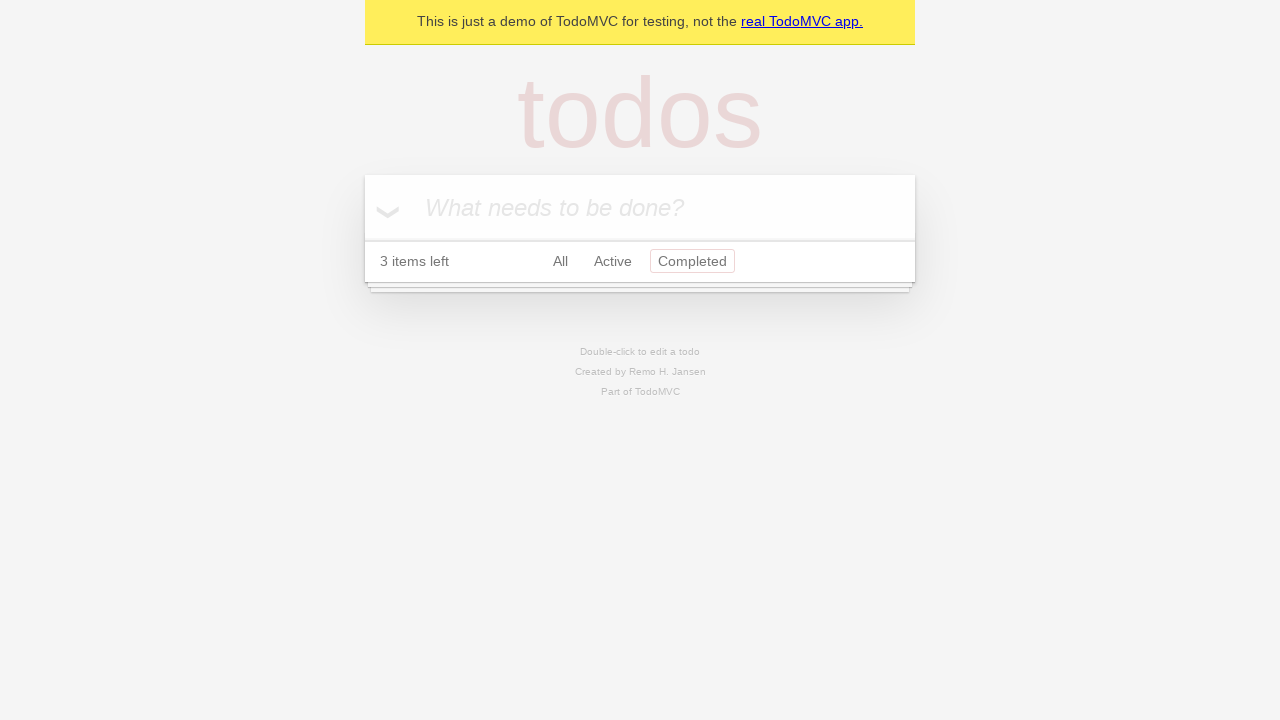

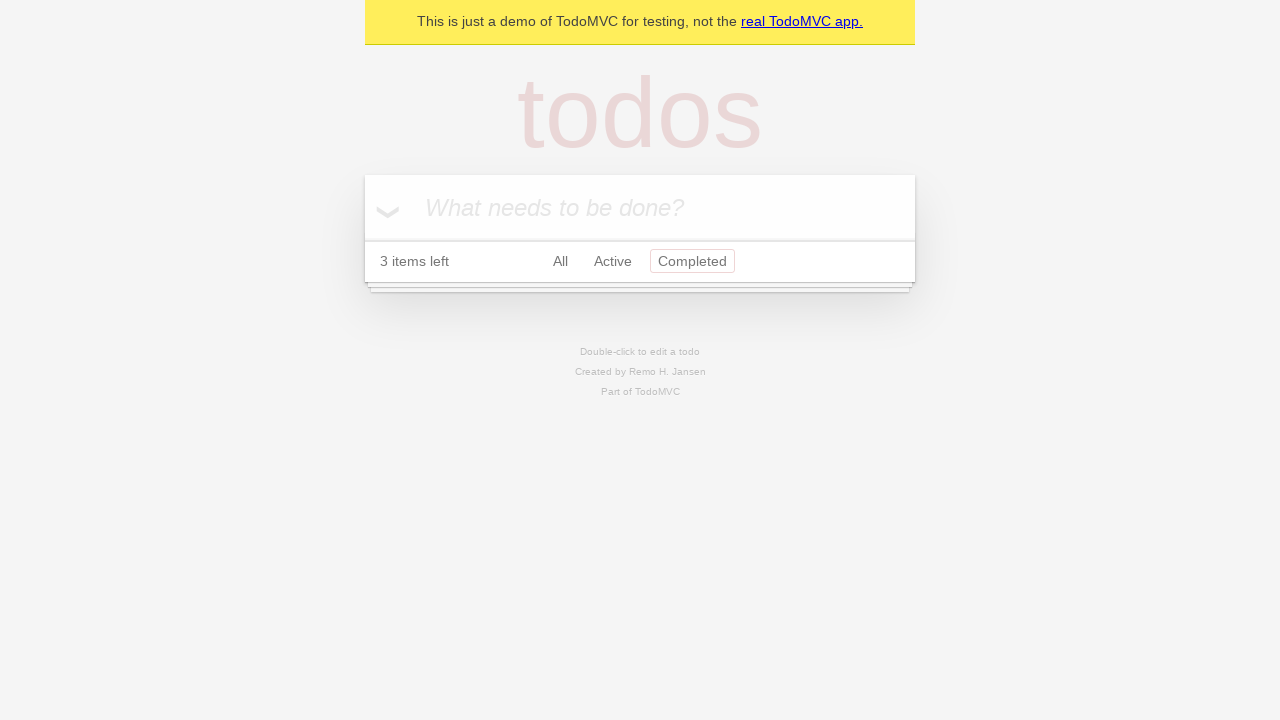